Tests dropdown selection by selecting a random option from the old-style select menu

Starting URL: https://demoqa.com/select-menu

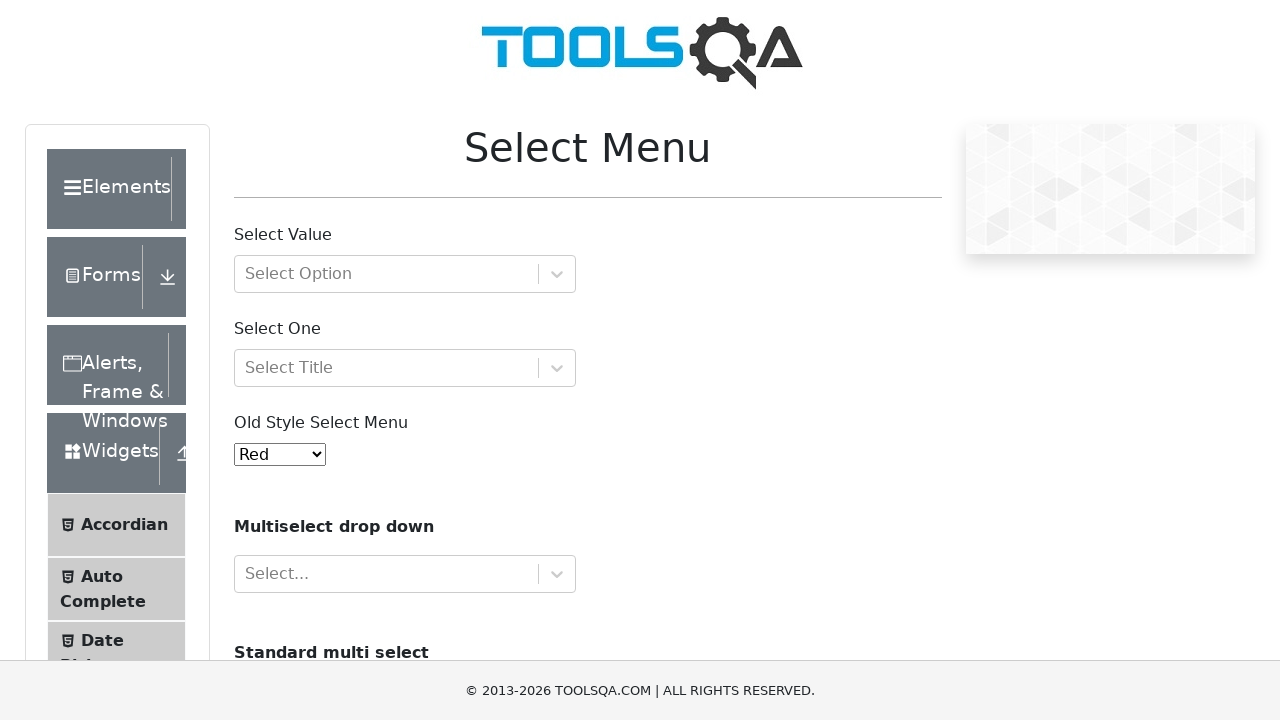

Navigated to Select Menu demo page
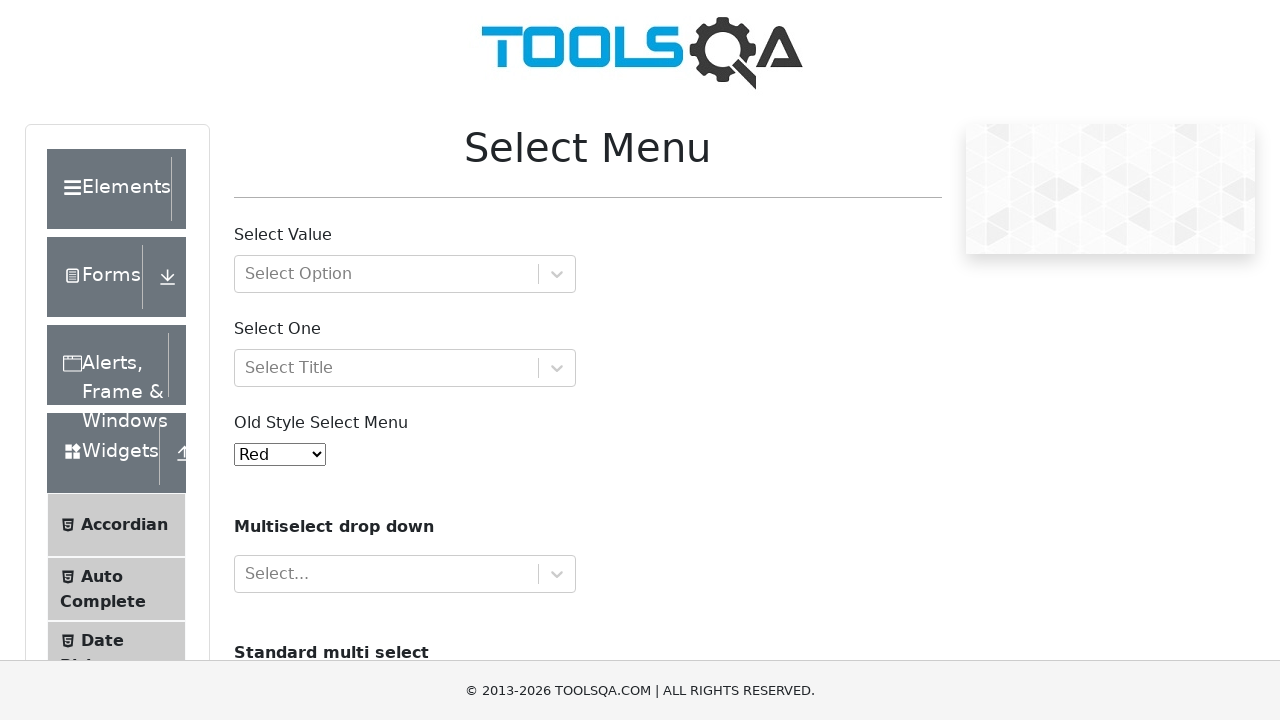

Selected option value '3' from old-style select menu on #oldSelectMenu
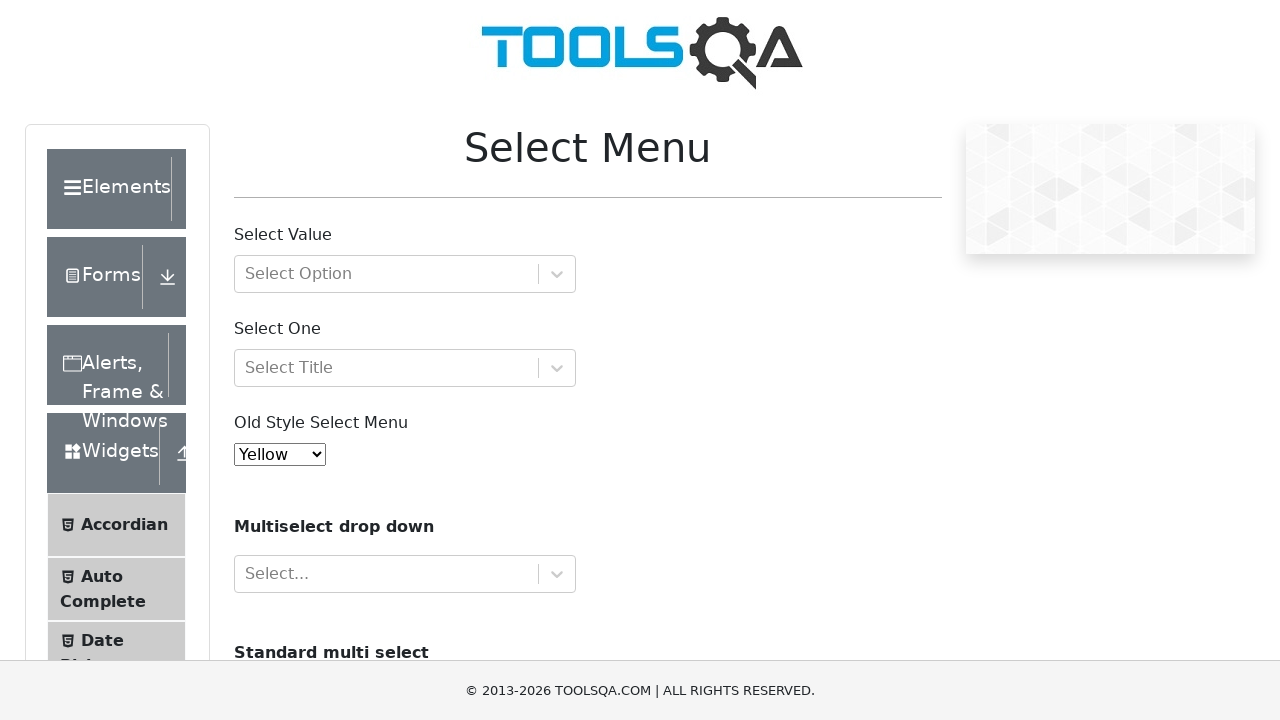

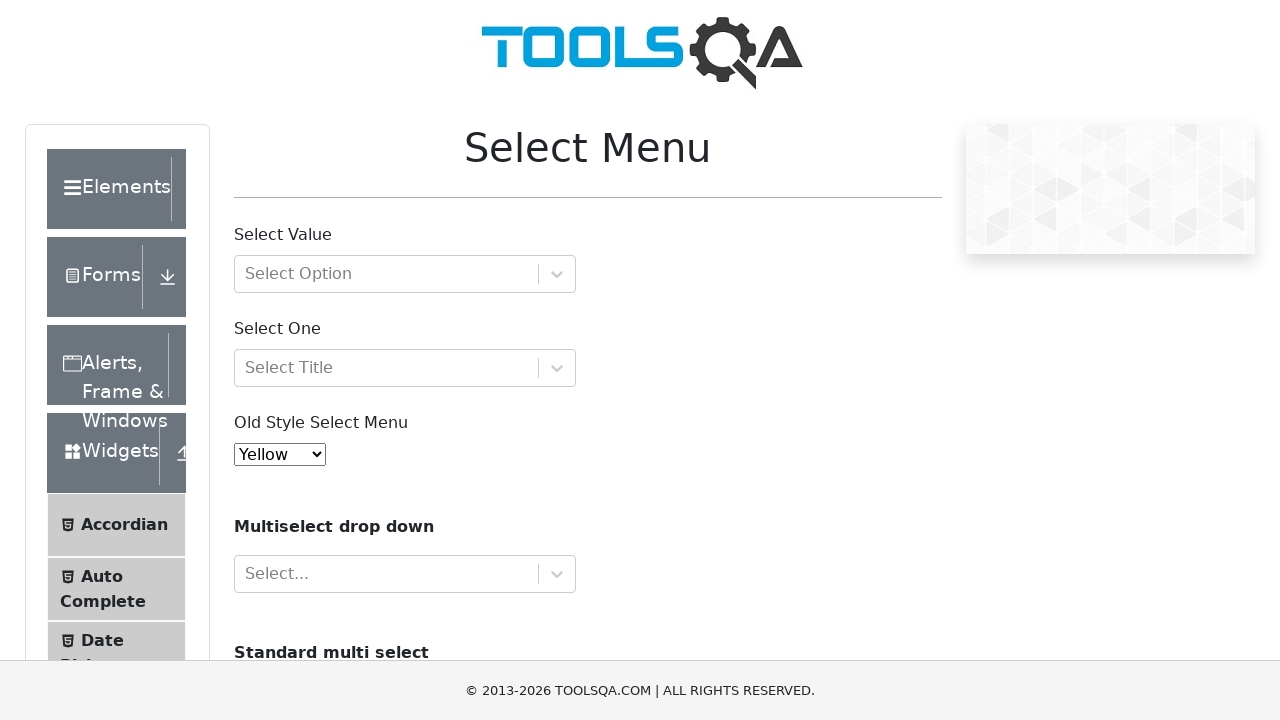